Tests radio button functionality by clicking on Red and Football radio buttons if they are not already selected, then verifies both are selected.

Starting URL: https://testcenter.techproeducation.com/index.php?page=radio-buttons

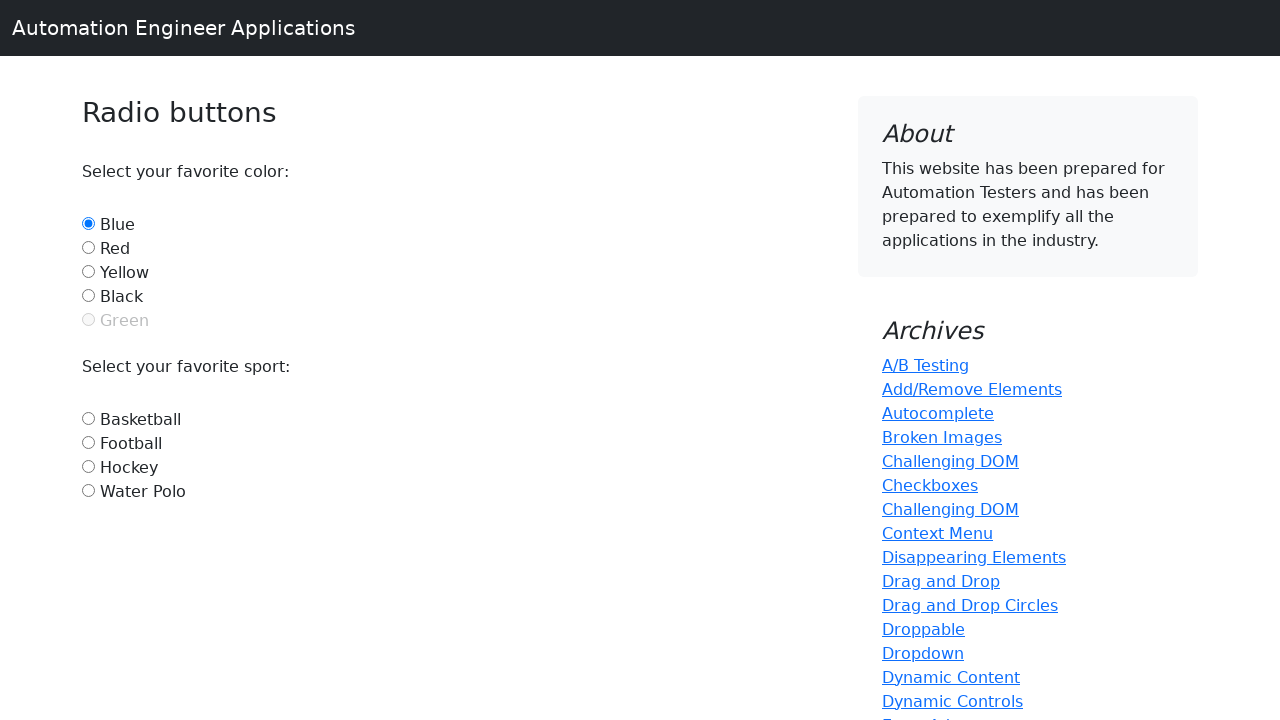

Clicked Red radio button at (88, 247) on #red
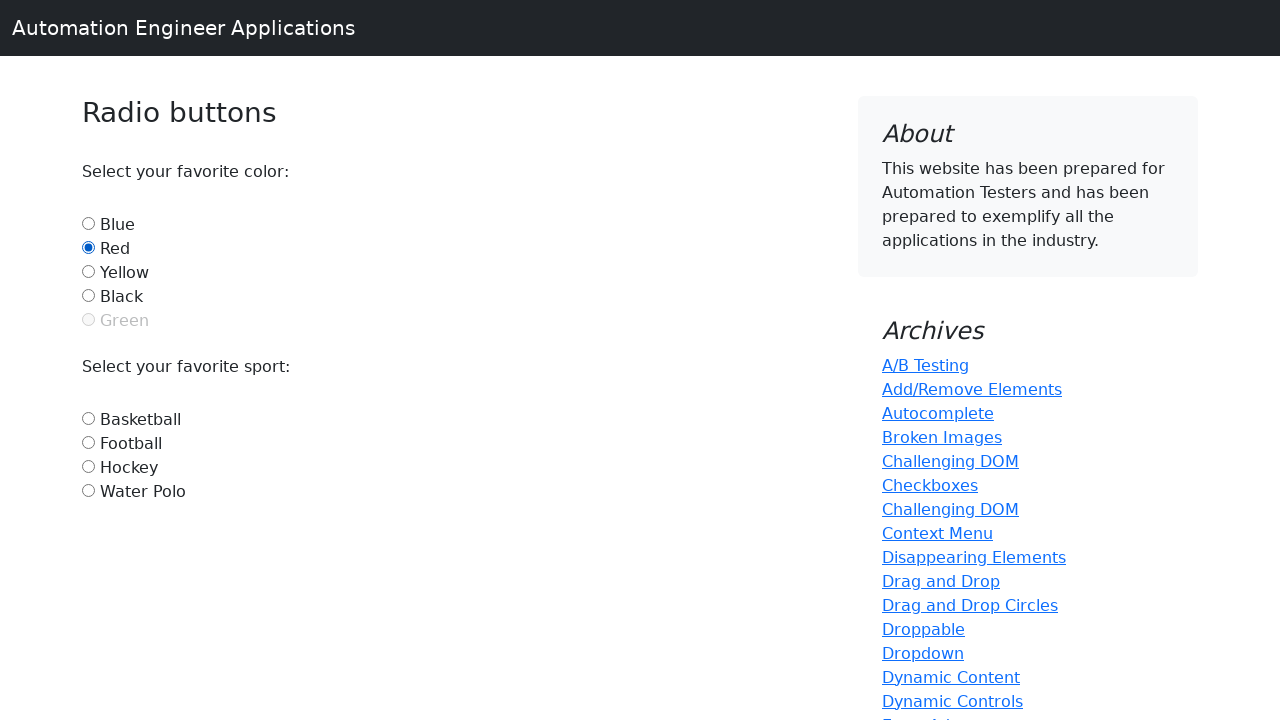

Clicked Football radio button at (88, 442) on #football
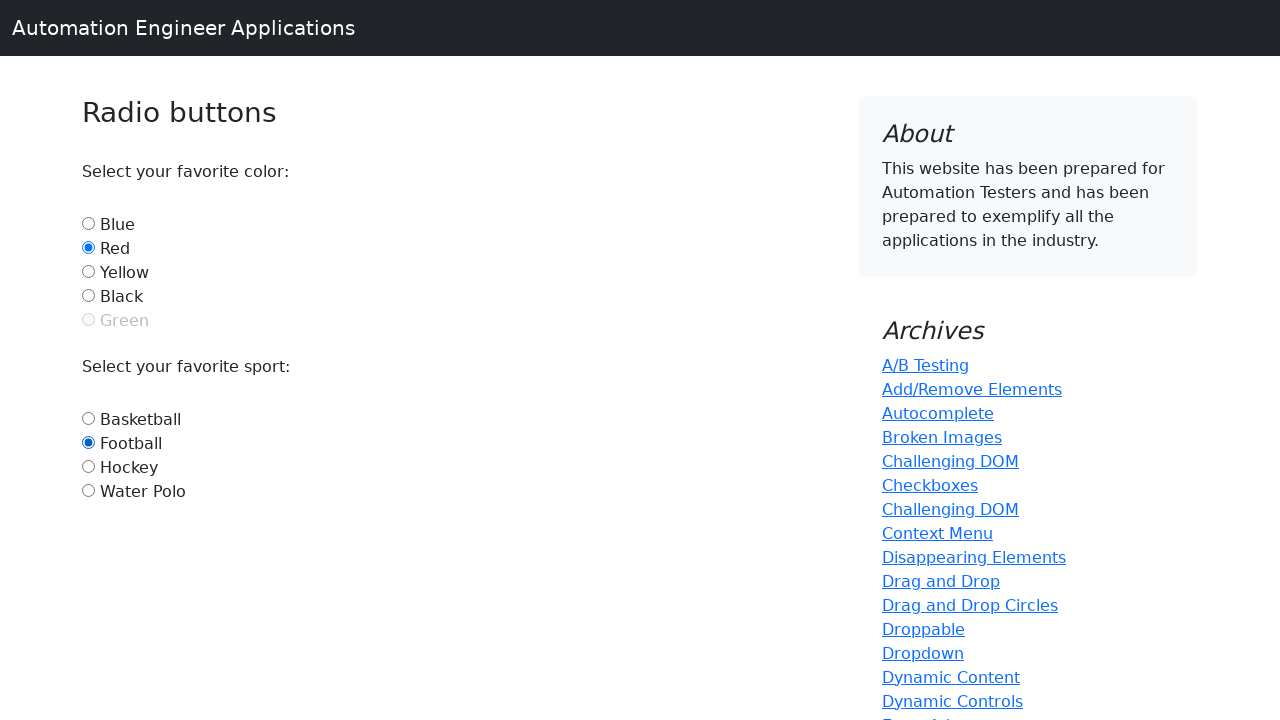

Verified Red radio button is selected
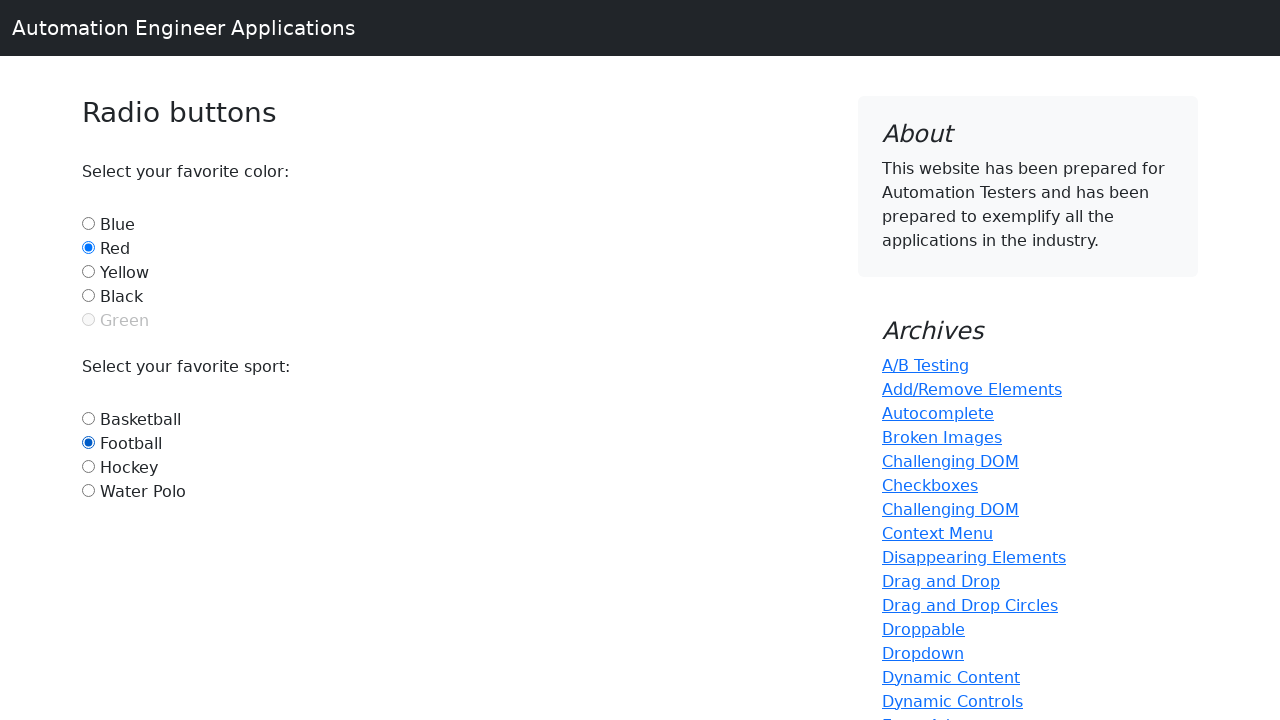

Verified Football radio button is selected
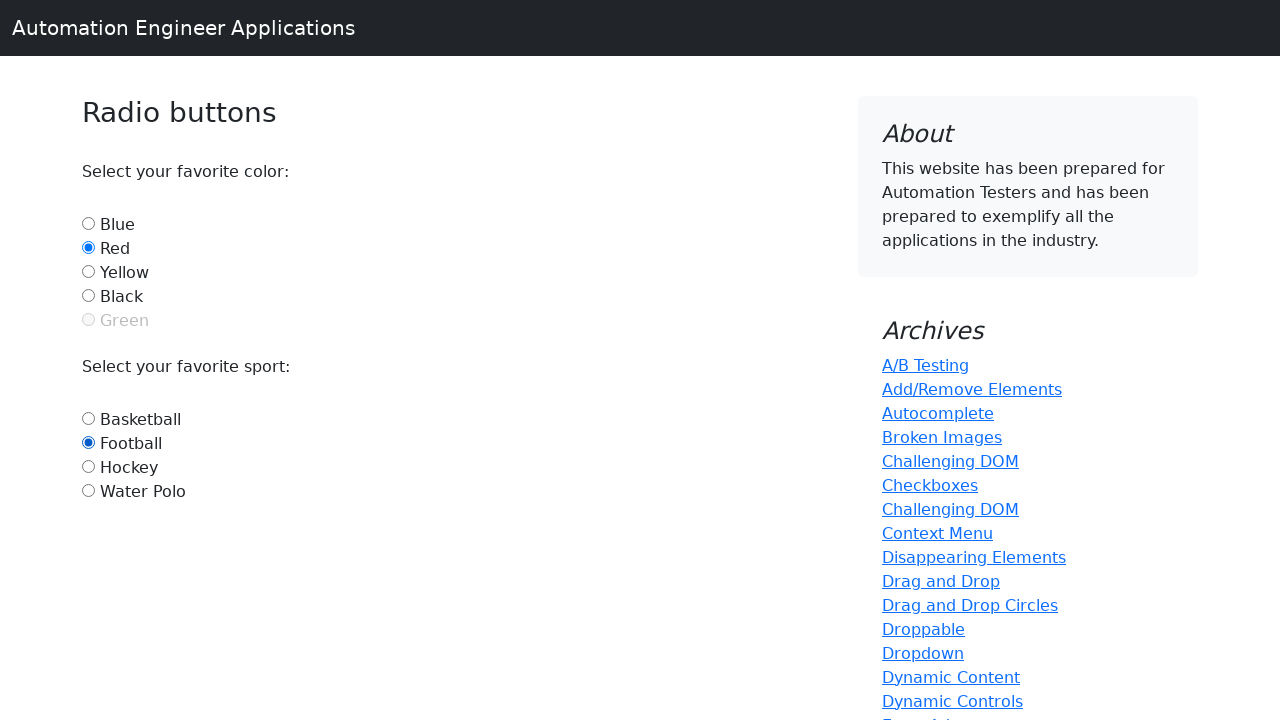

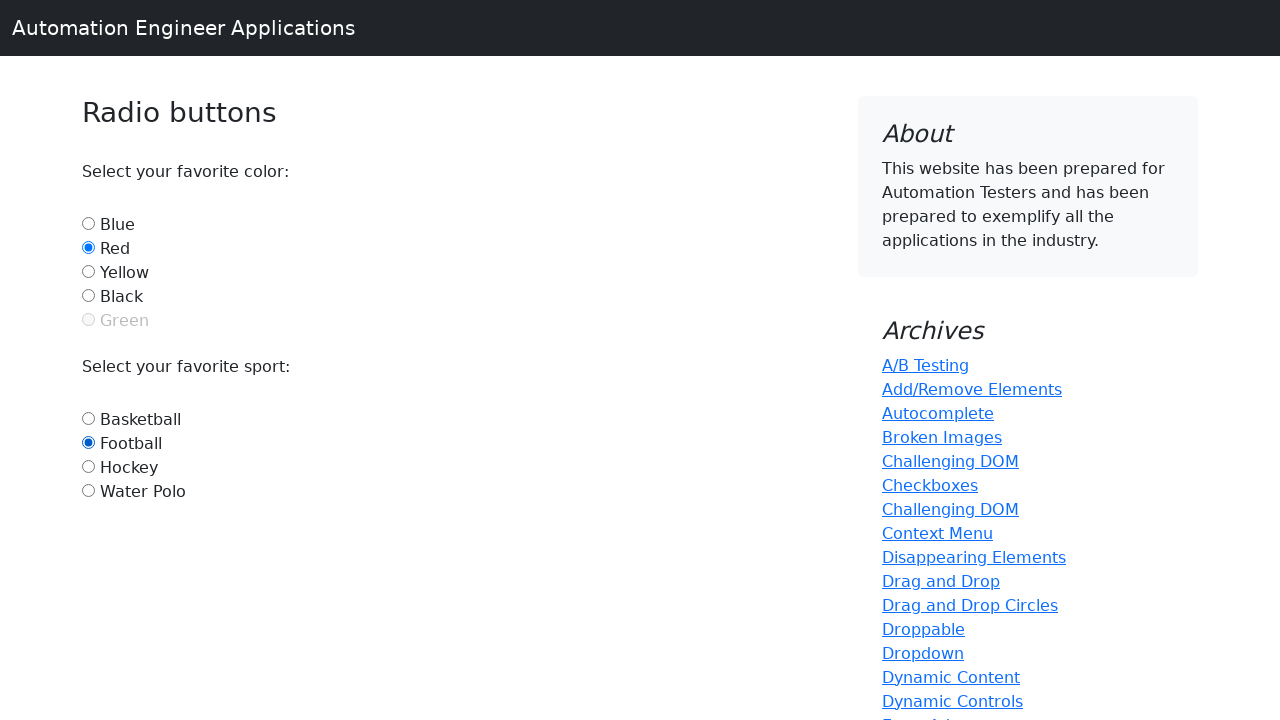